Tests dynamic control functionality by checking if a text field is enabled/disabled and toggling its state

Starting URL: https://training-support.net/webelements/dynamic-controls

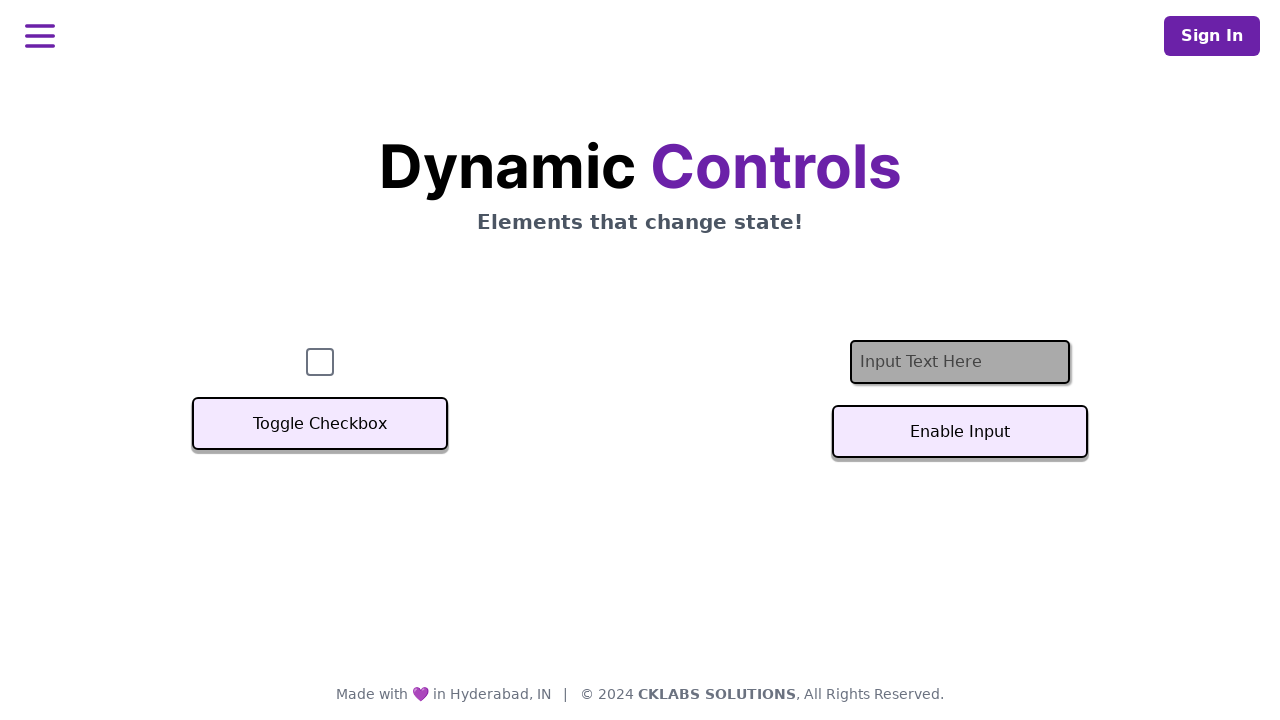

Retrieved text field element and checked initial enabled state
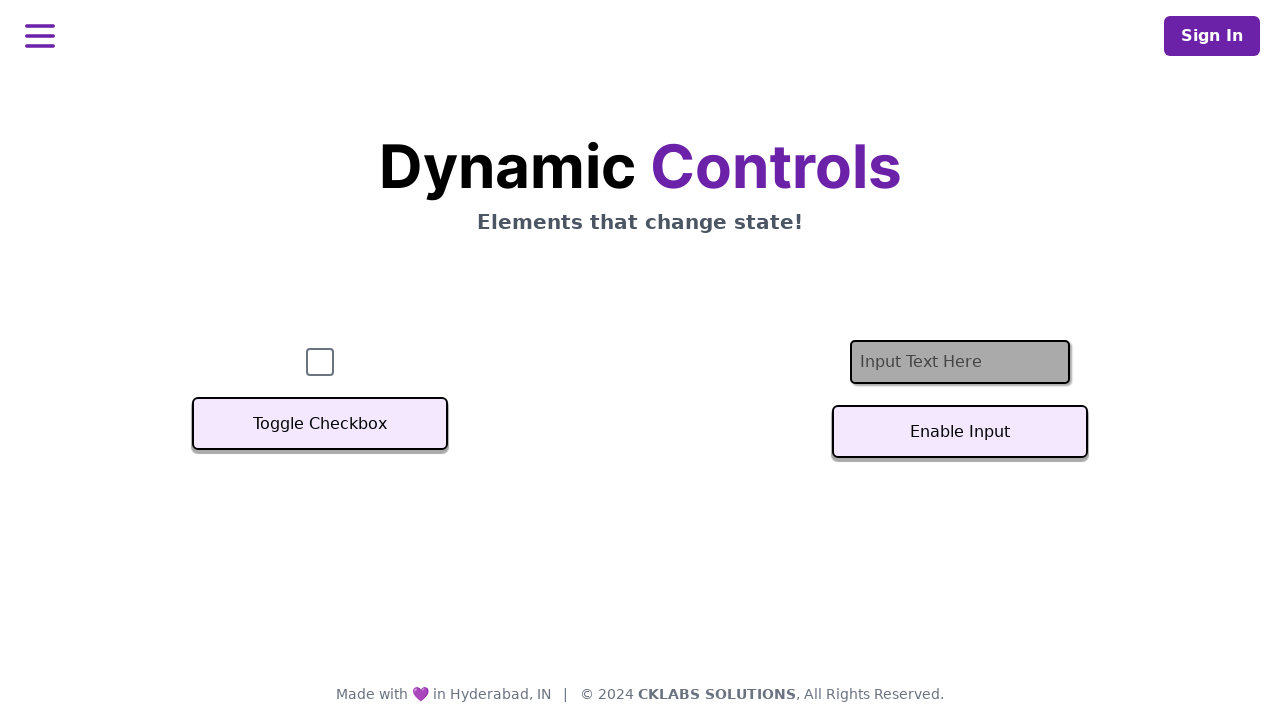

Clicked toggle button to change text field state at (960, 432) on #textInputButton
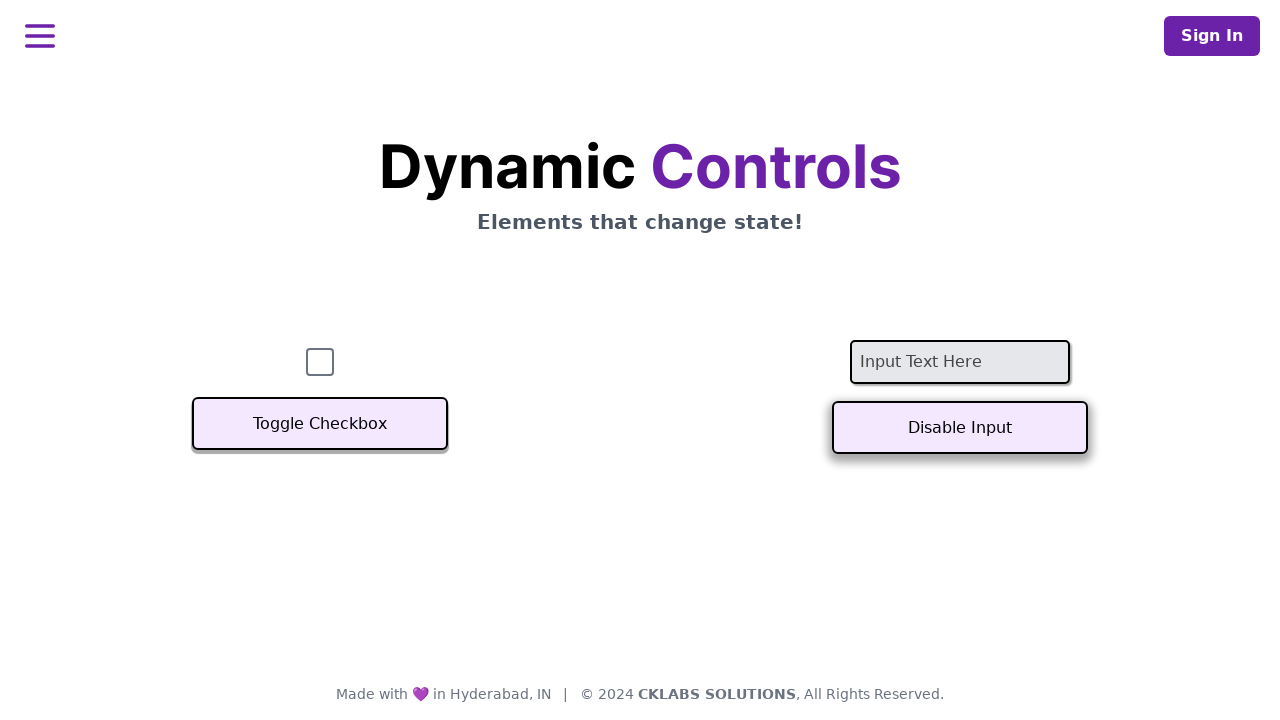

Waited 500ms for state change to complete
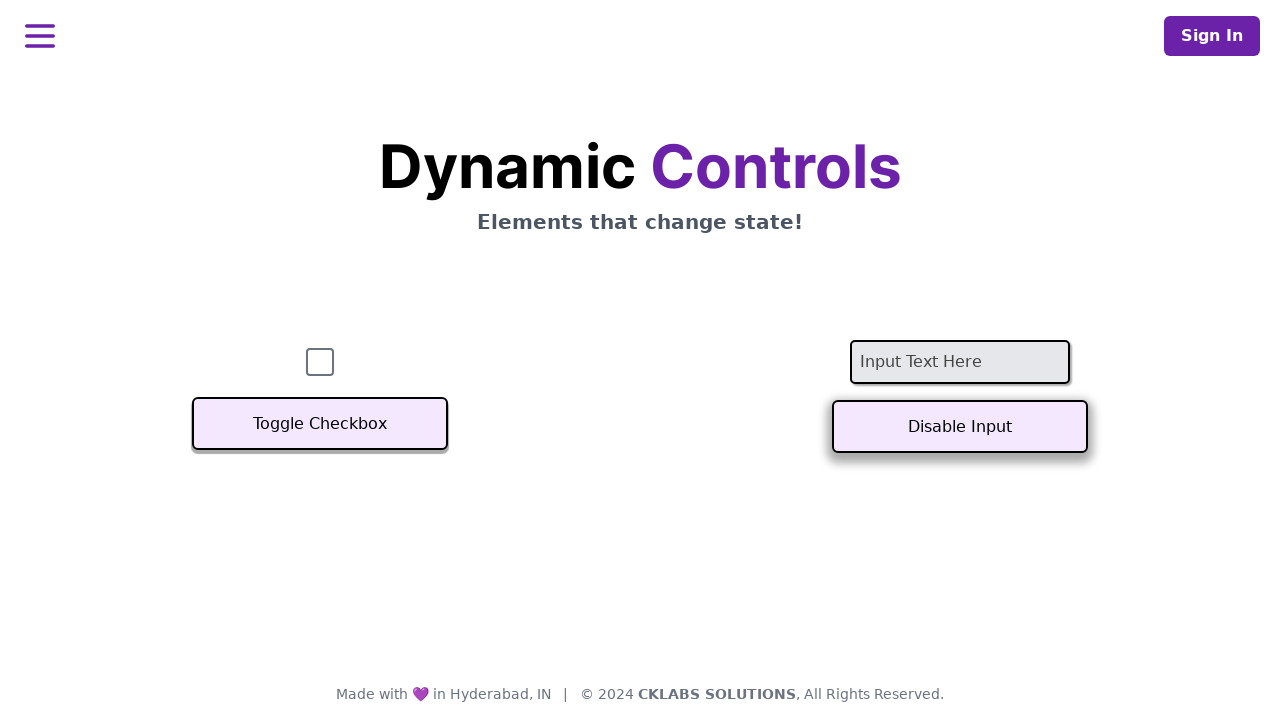

Checked text field enabled state after toggle
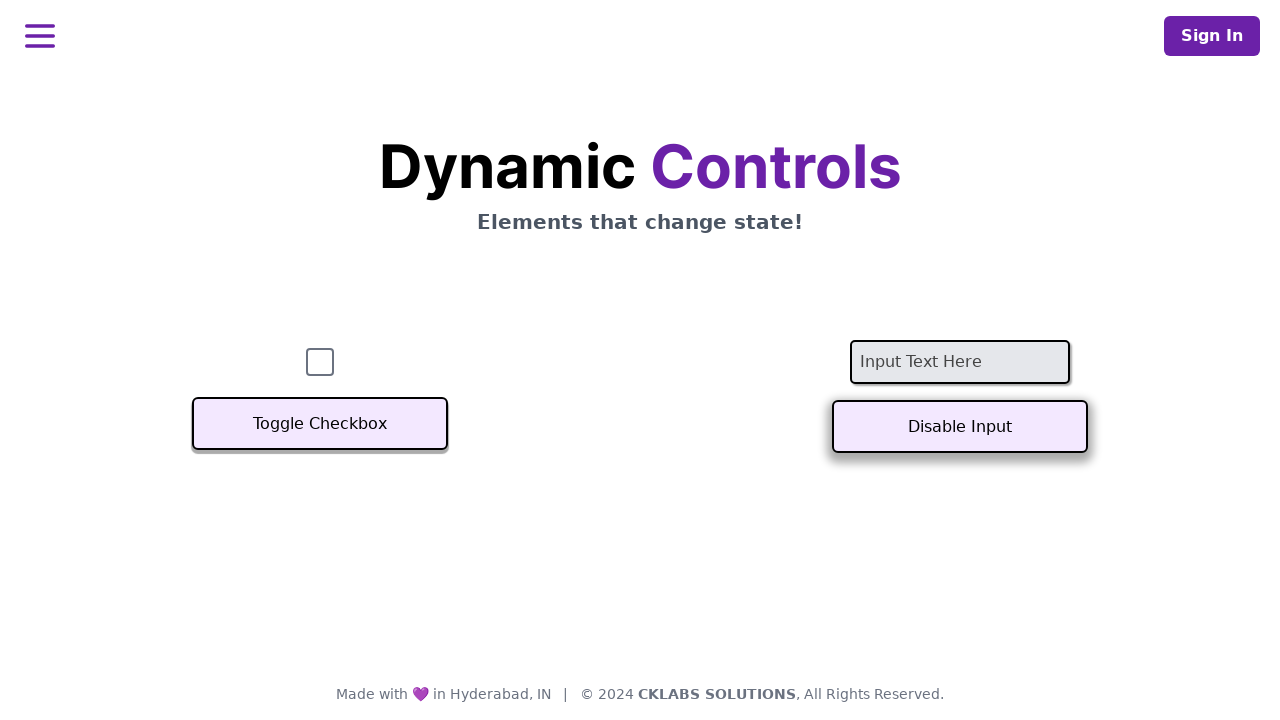

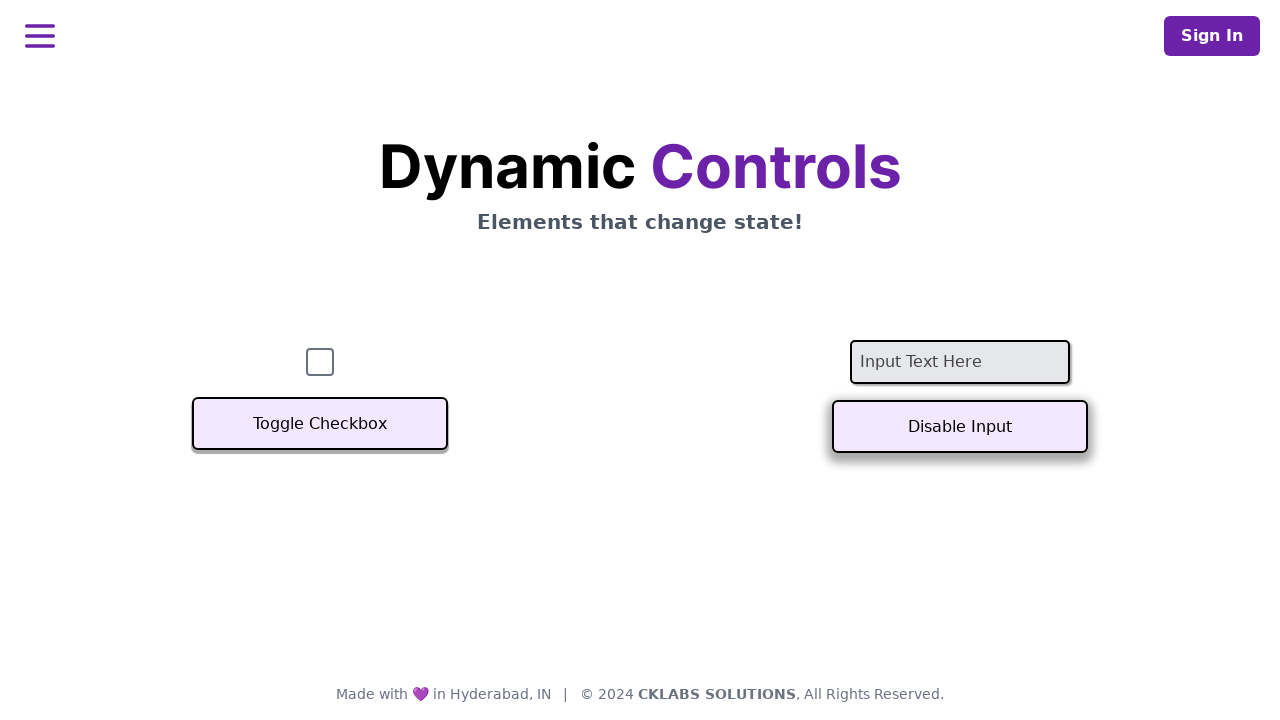